Tests a demo store by verifying the search field placeholder, getting a product link URL, clicking on "My account" navigation item, and checking which tab is currently selected

Starting URL: http://demostore.supersqa.com

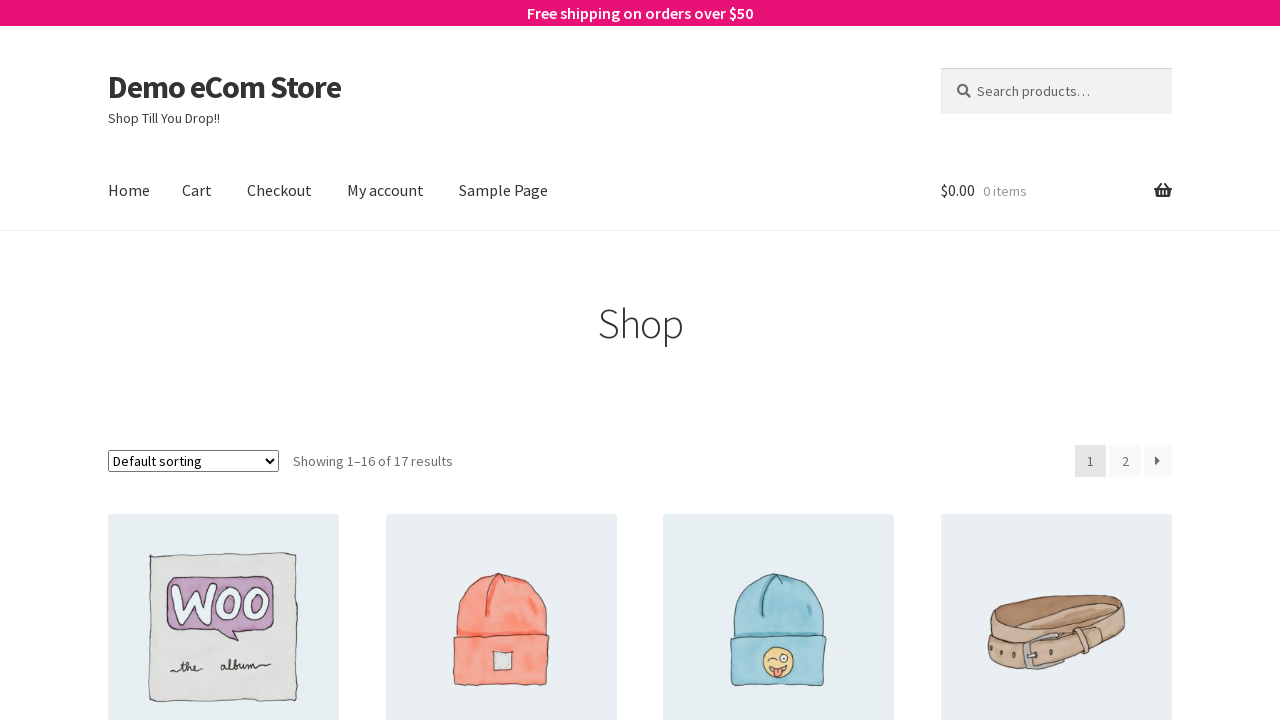

Search field placeholder verified and loaded
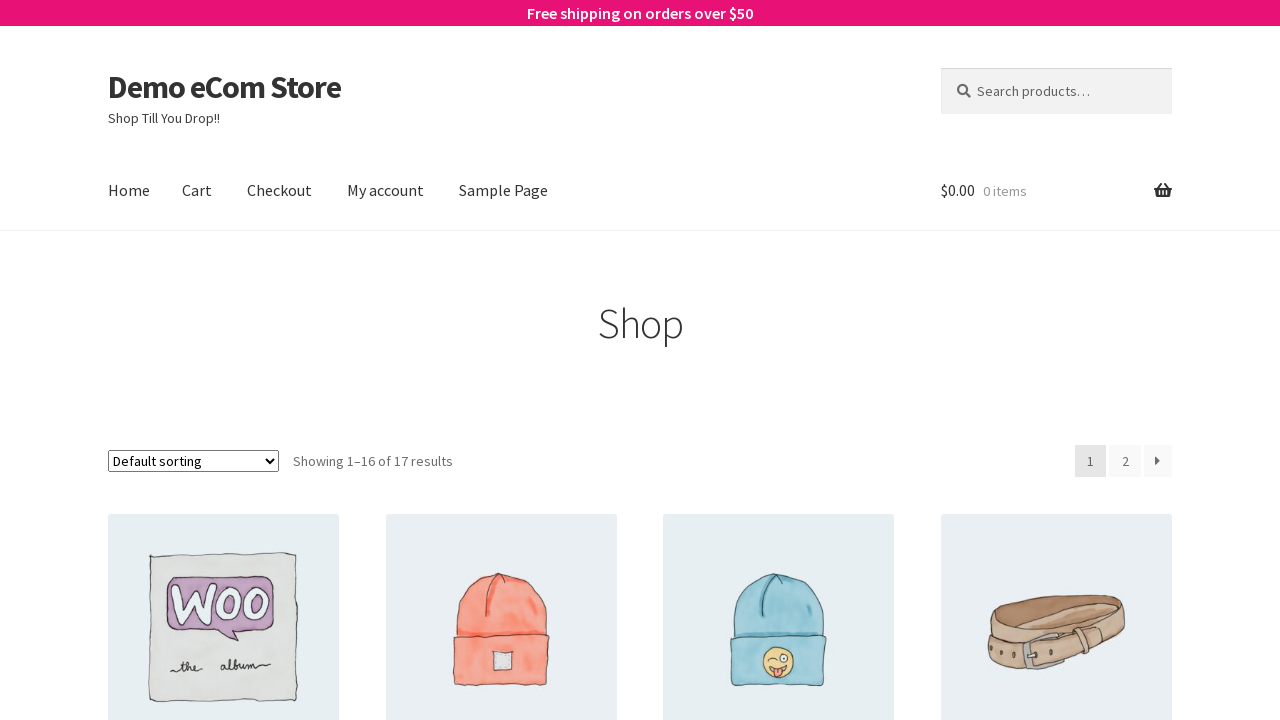

First product link located and ready
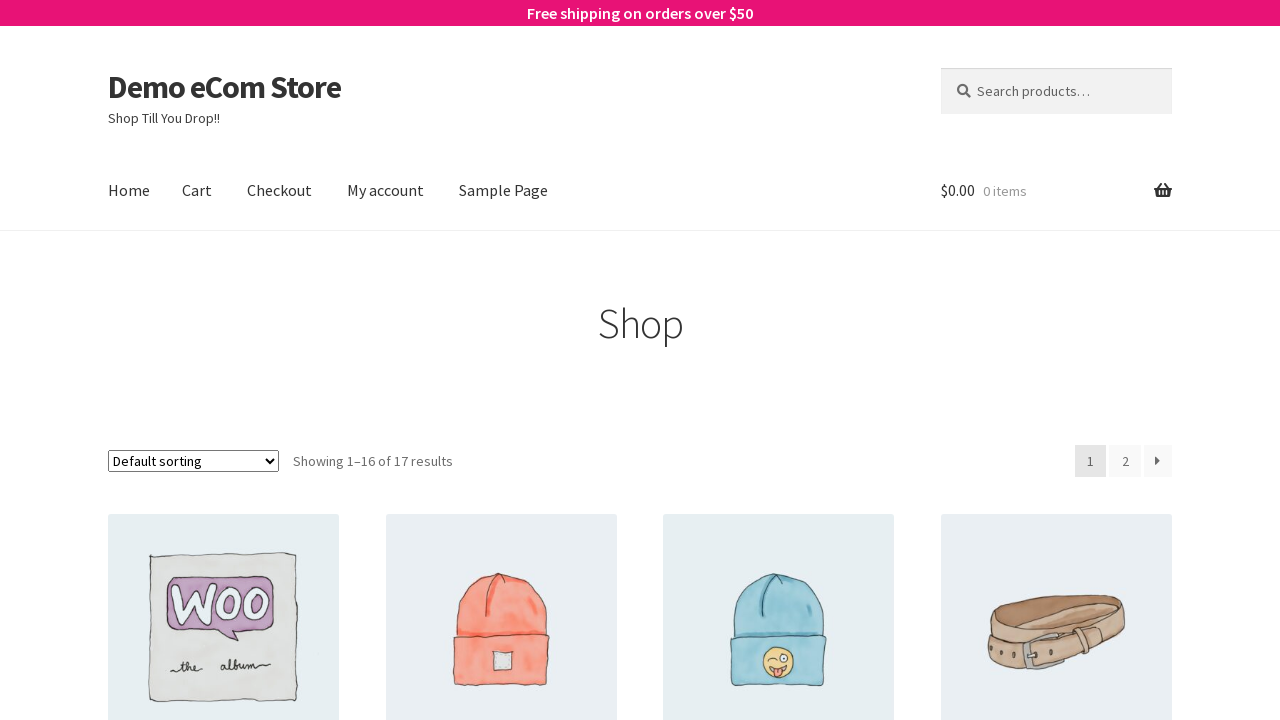

Clicked on My Account navigation item at (386, 191) on li.page-item-9
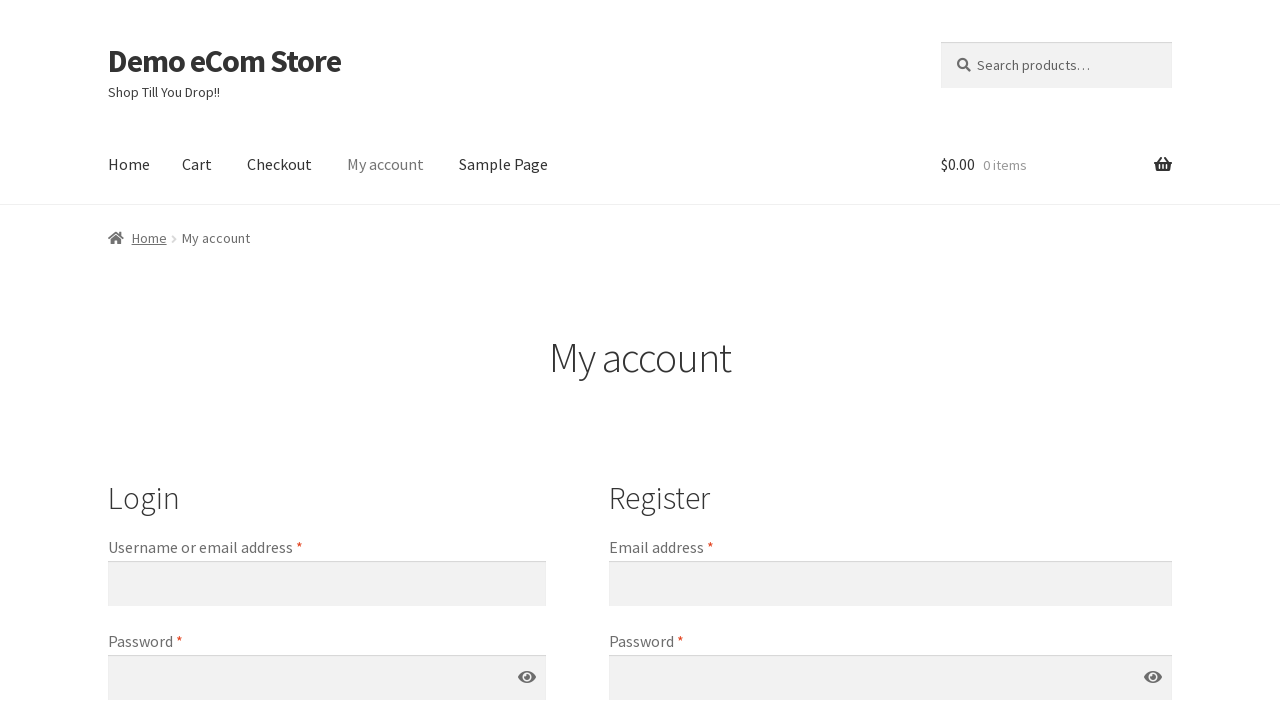

My Account page loaded and current tab verified
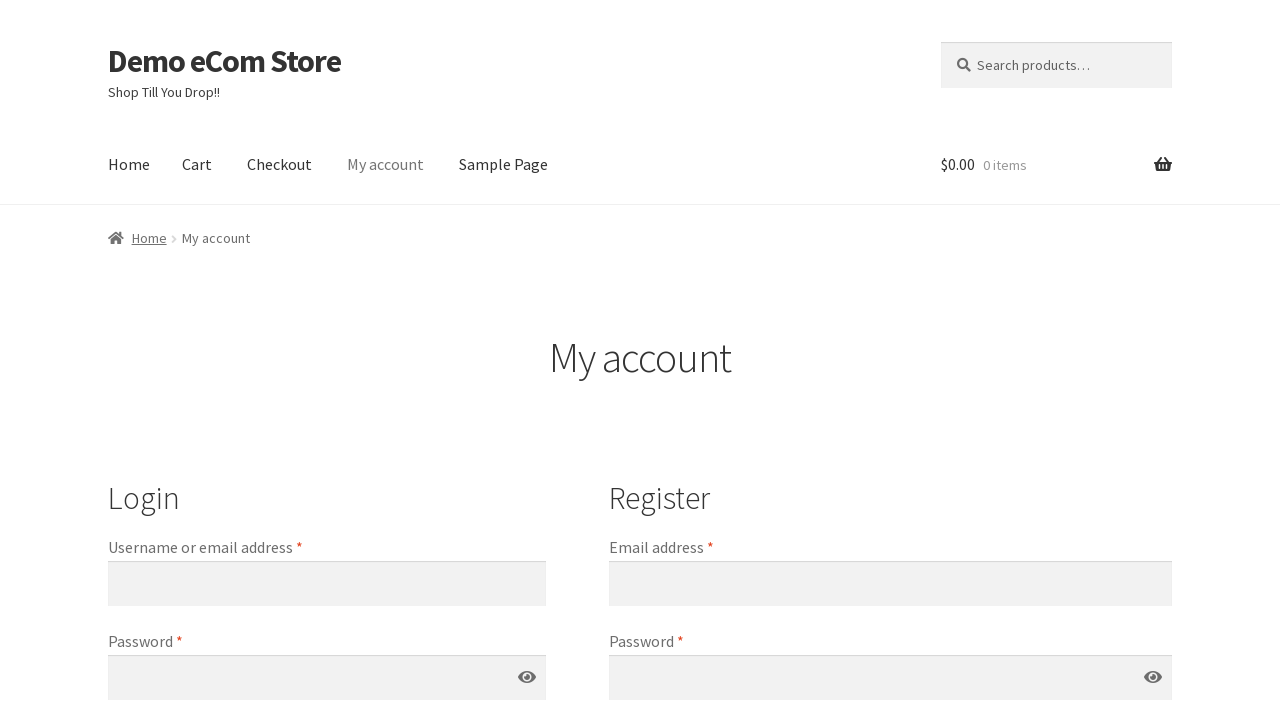

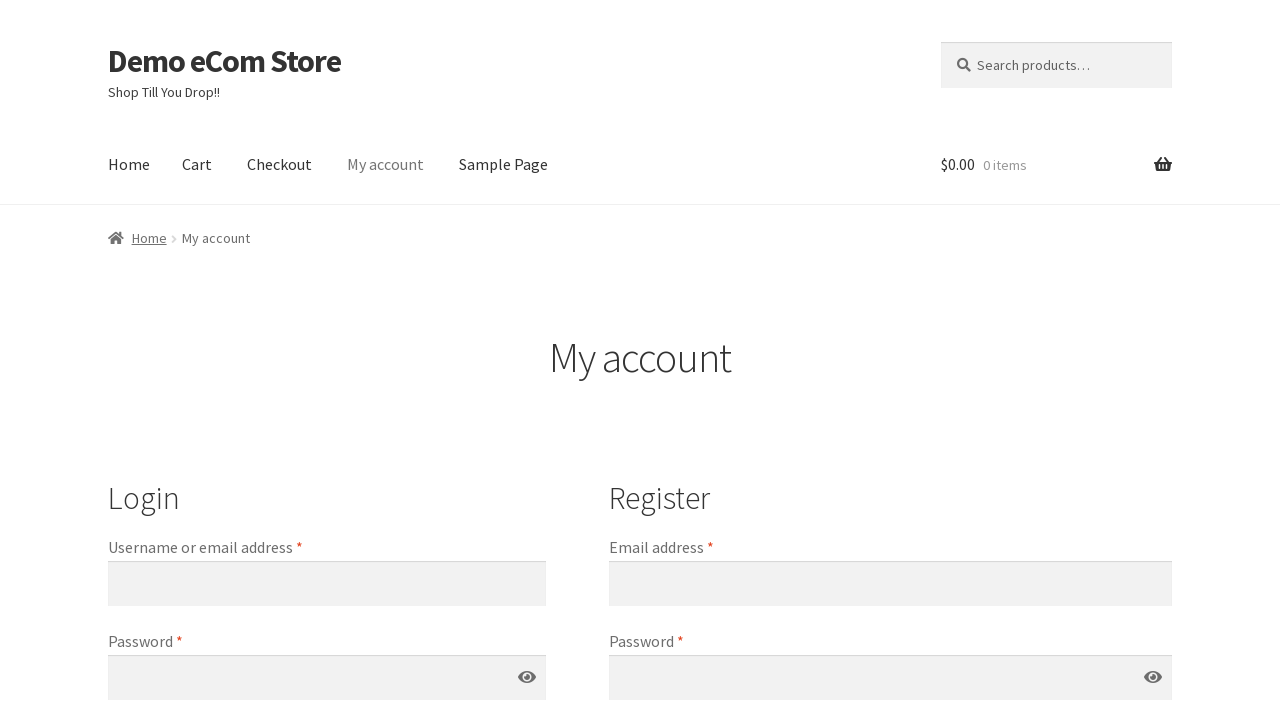